Tests pagination functionality by navigating through table pages to find "Cherry" and extract its price

Starting URL: https://rahulshettyacademy.com/seleniumPractise/#/offers

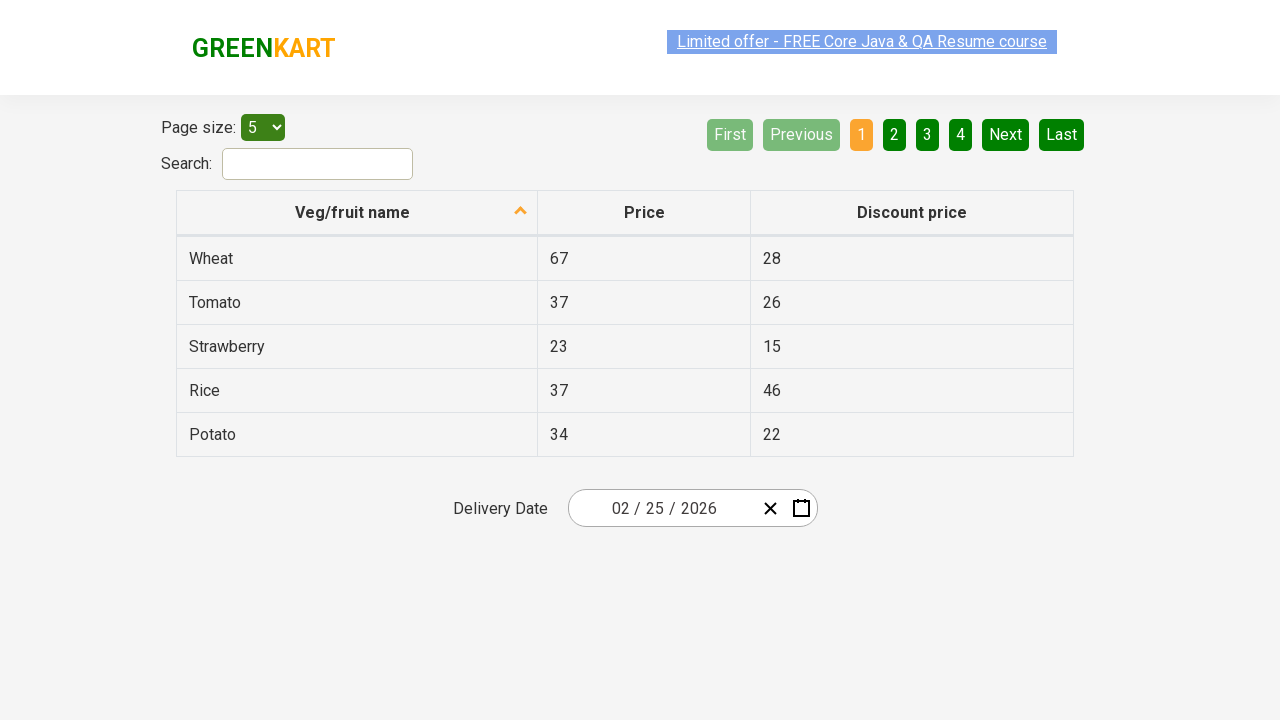

Retrieved all vegetable names from current page
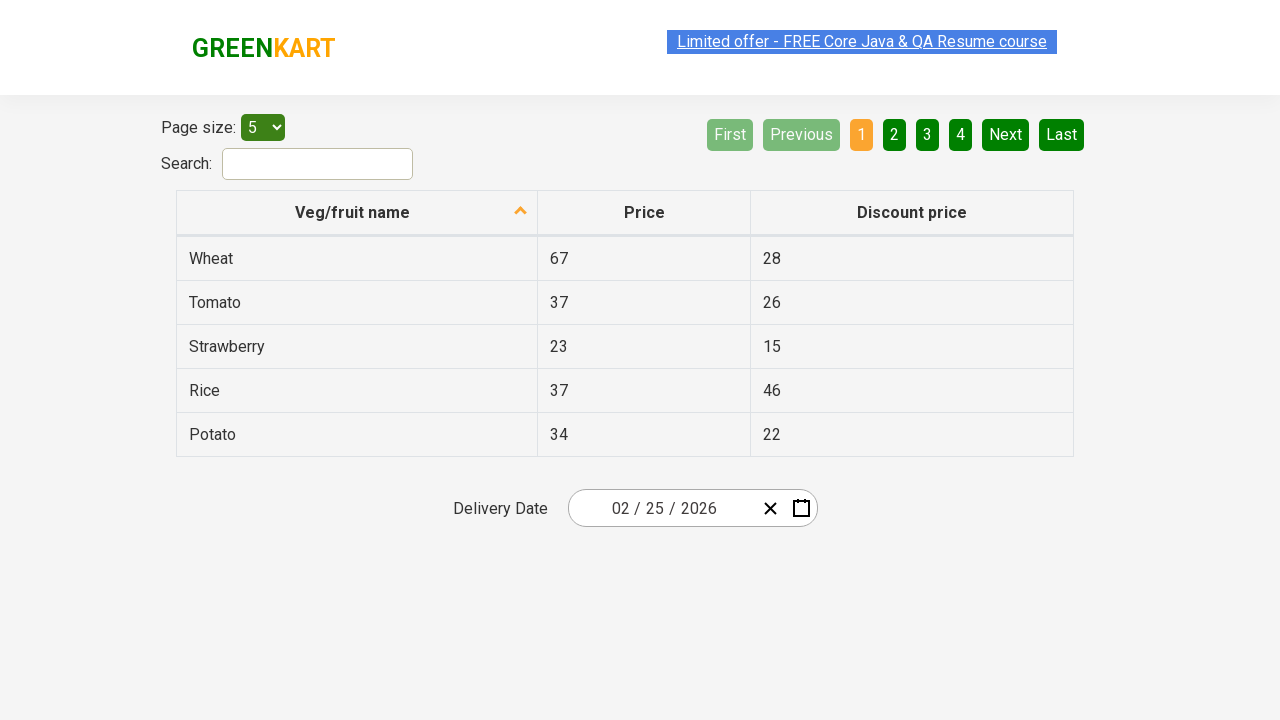

Clicked Next button to navigate to next page at (1006, 134) on xpath=//a[@aria-label='Next']
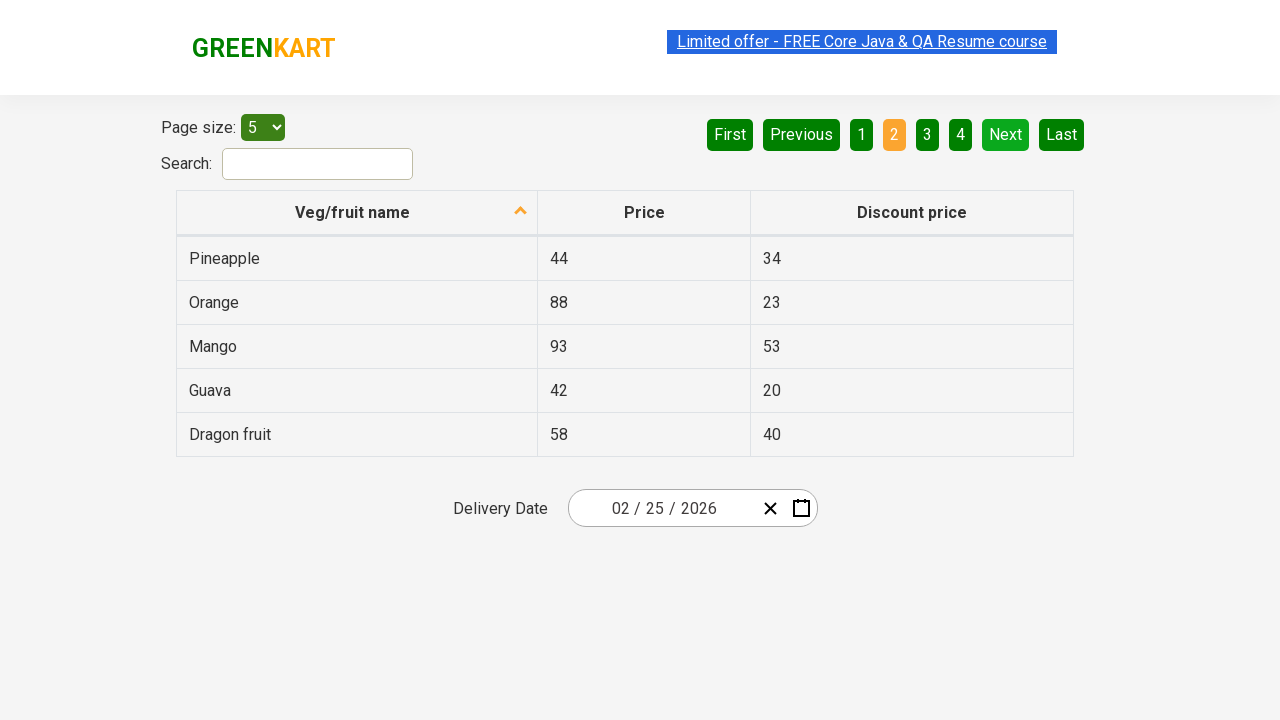

Retrieved all vegetable names from current page
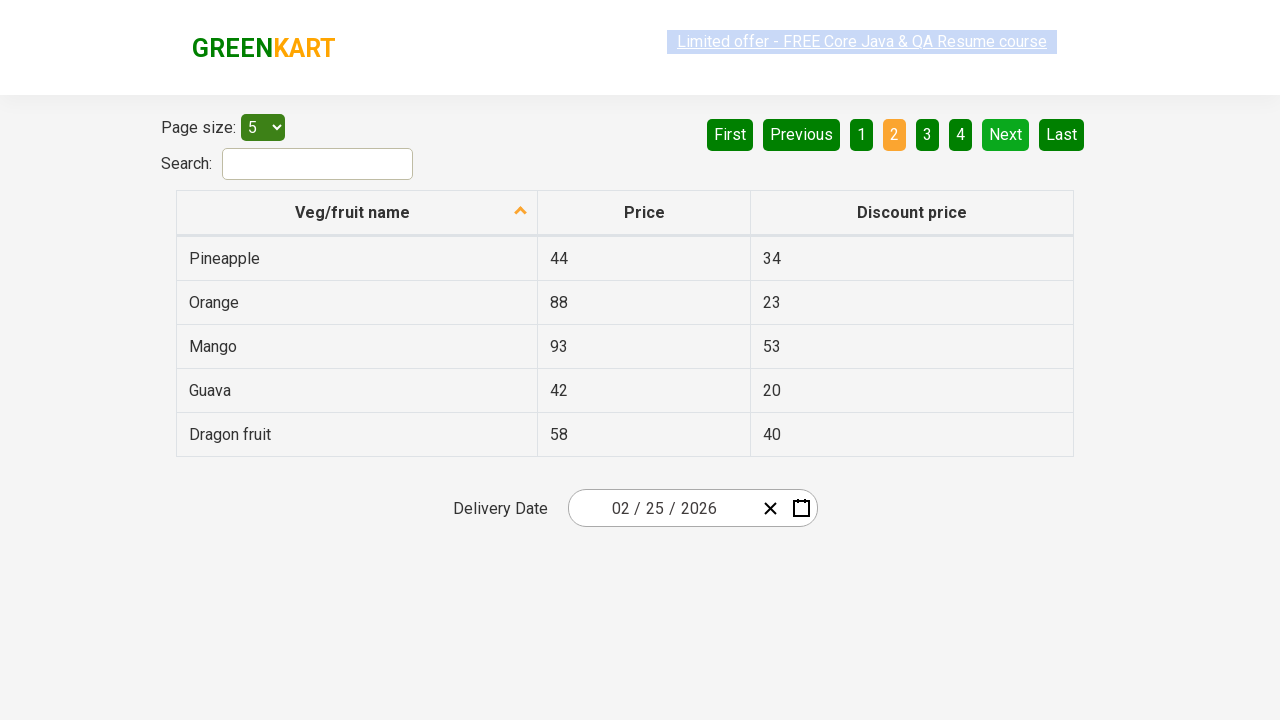

Clicked Next button to navigate to next page at (1006, 134) on xpath=//a[@aria-label='Next']
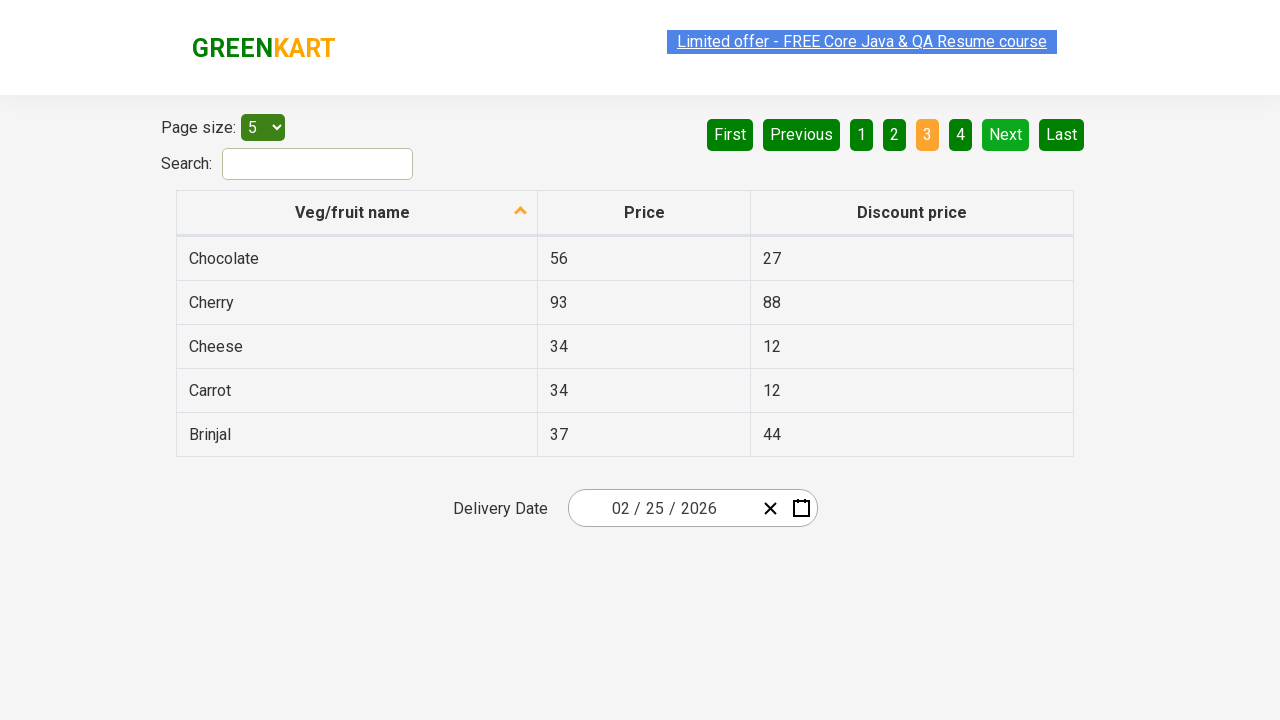

Retrieved all vegetable names from current page
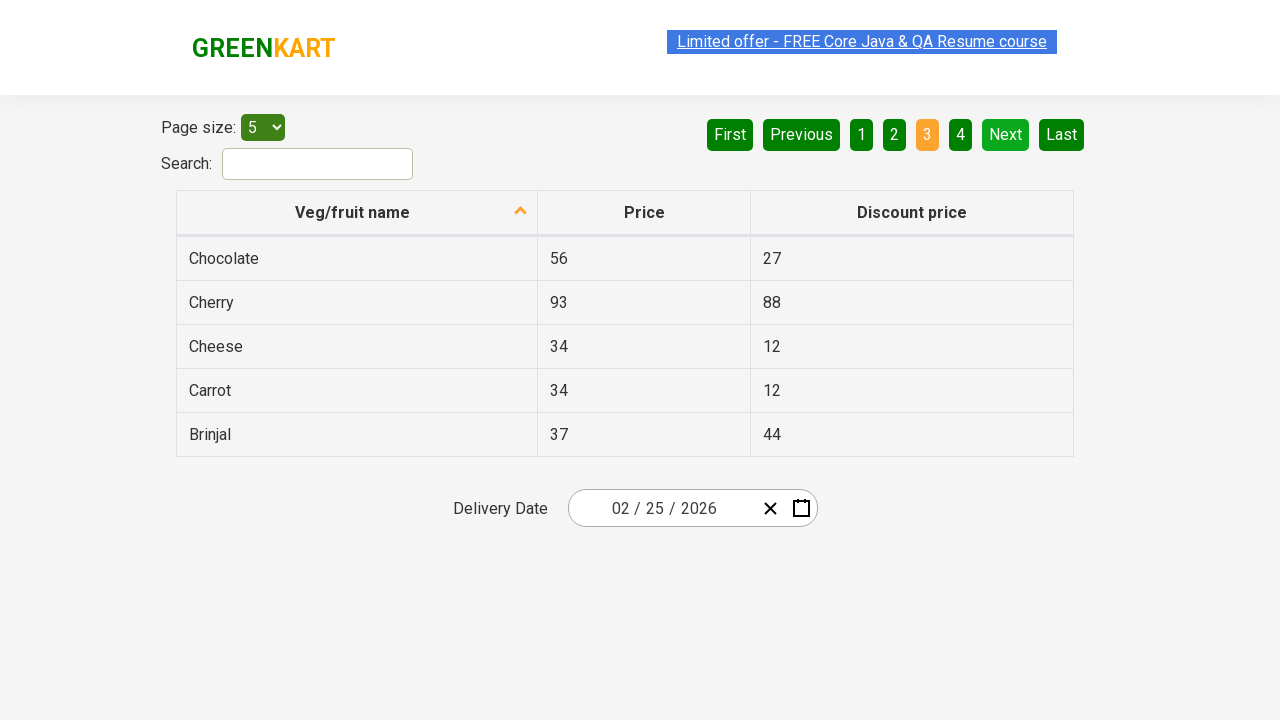

Found 'Cherry' in current page
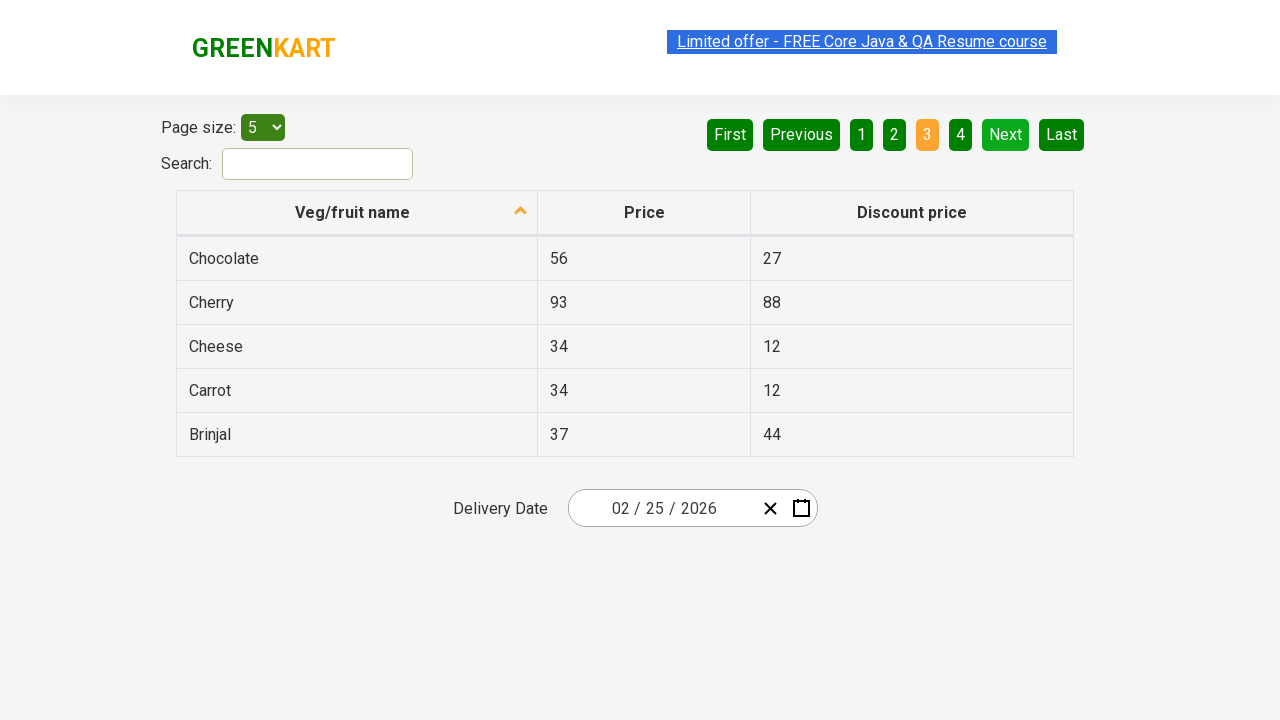

Extracted price for Cherry: 93
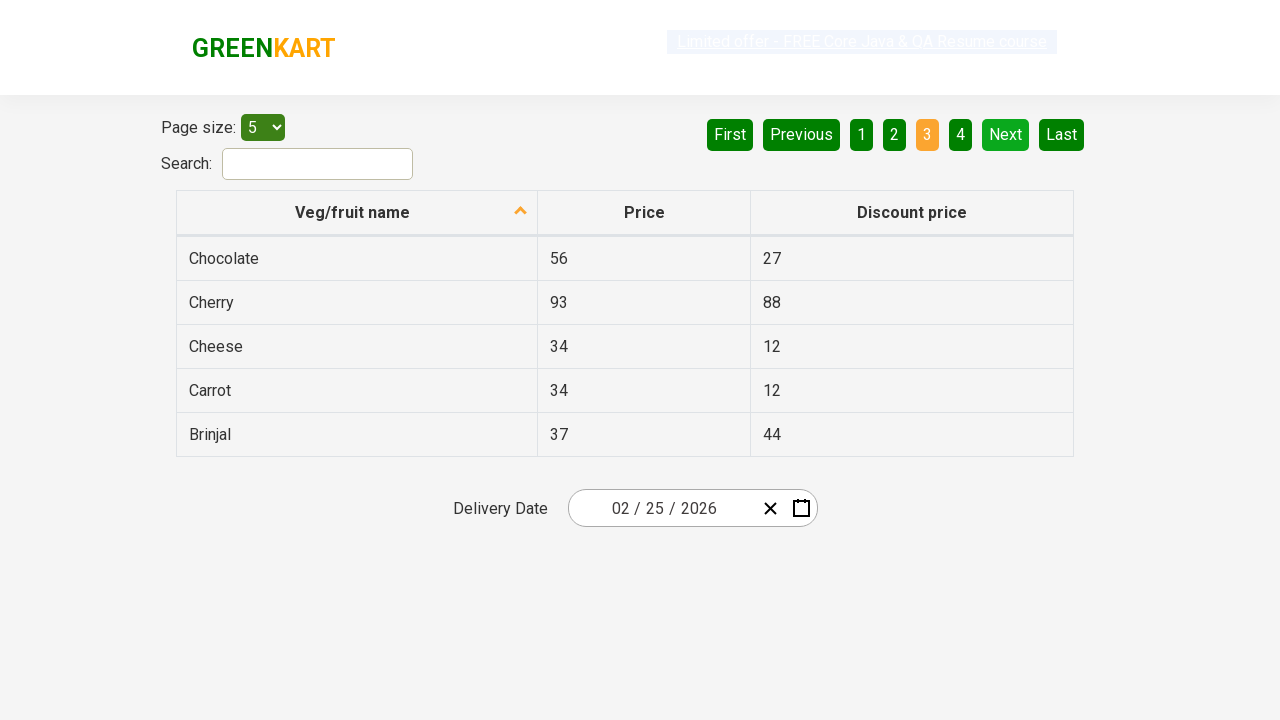

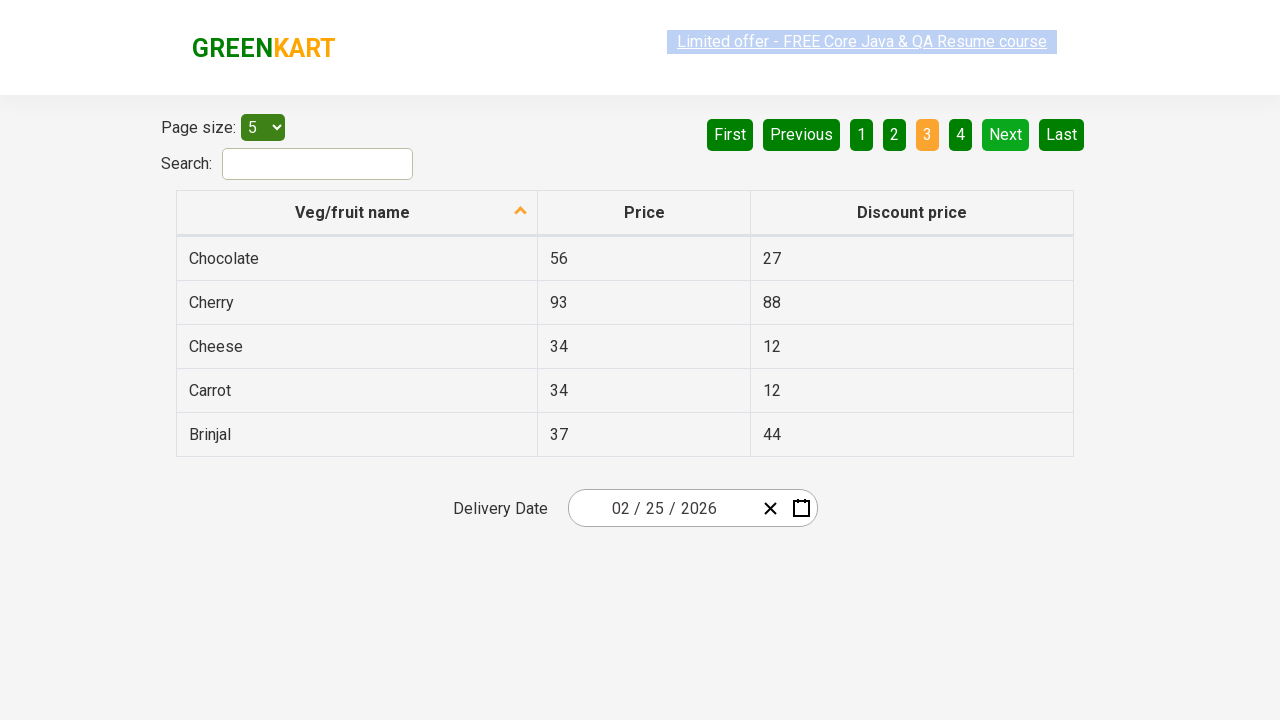